Tests adding a specific item to cart by searching for products, finding the Pomegranate item by text, clicking add button, and verifying cart count

Starting URL: https://rahulshettyacademy.com/seleniumPractise/#/

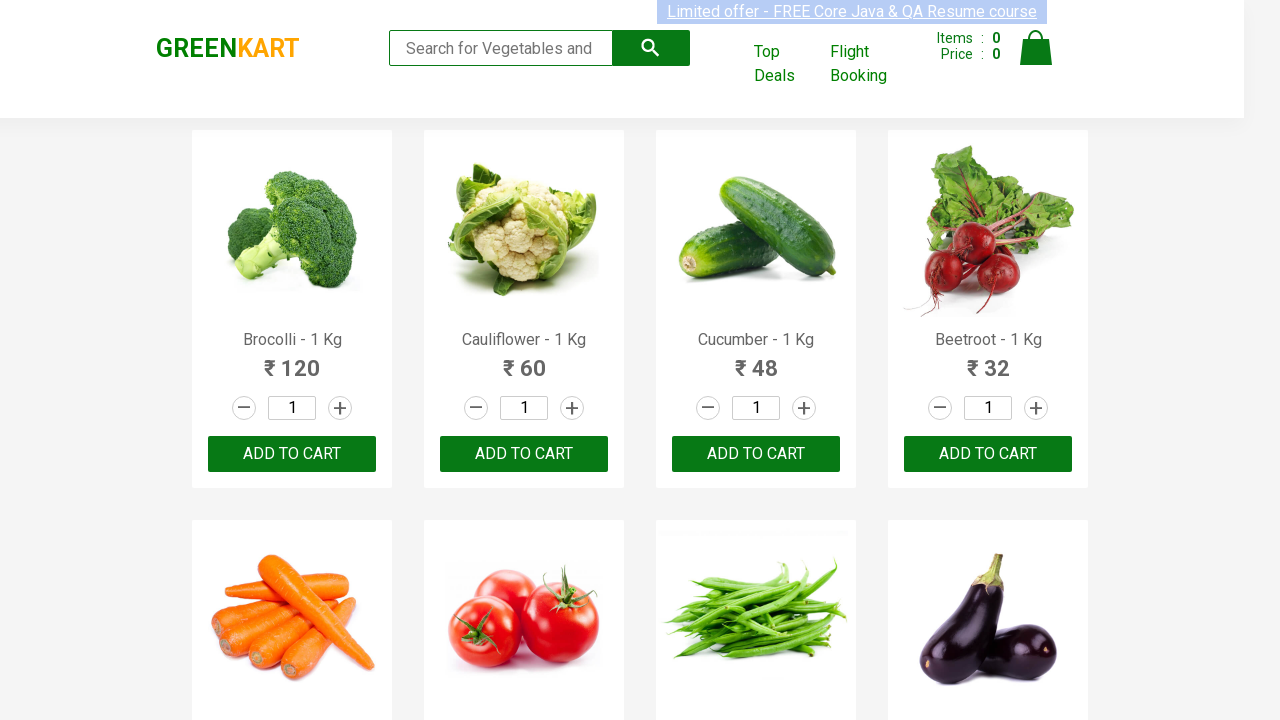

Filled search box with 'ra' to find products on .search-keyword
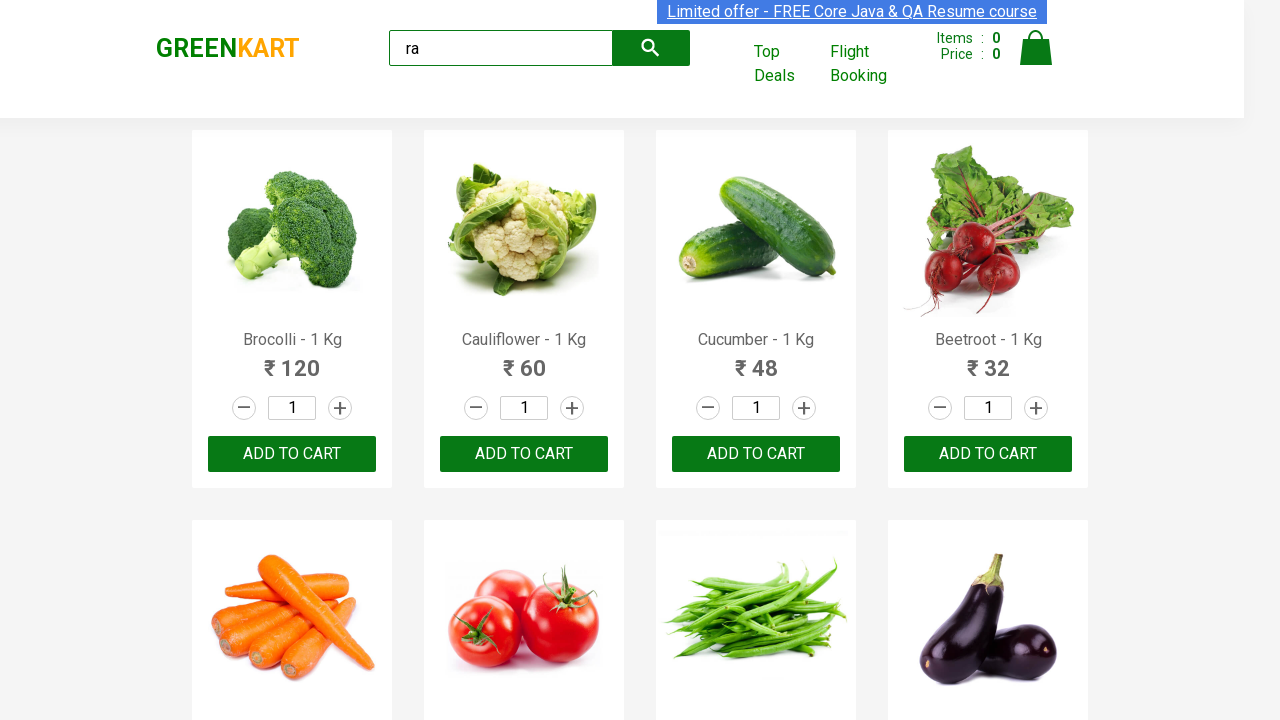

Waited 2 seconds for search results to load
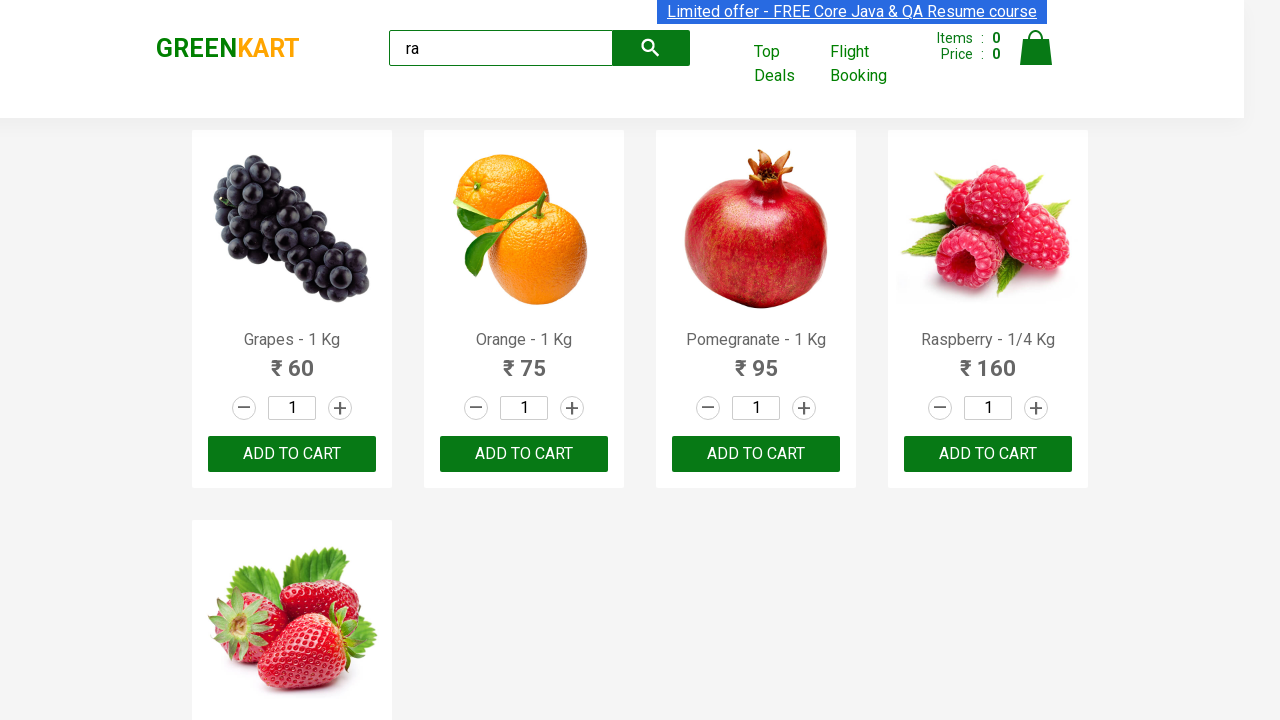

Located all product elements on the page
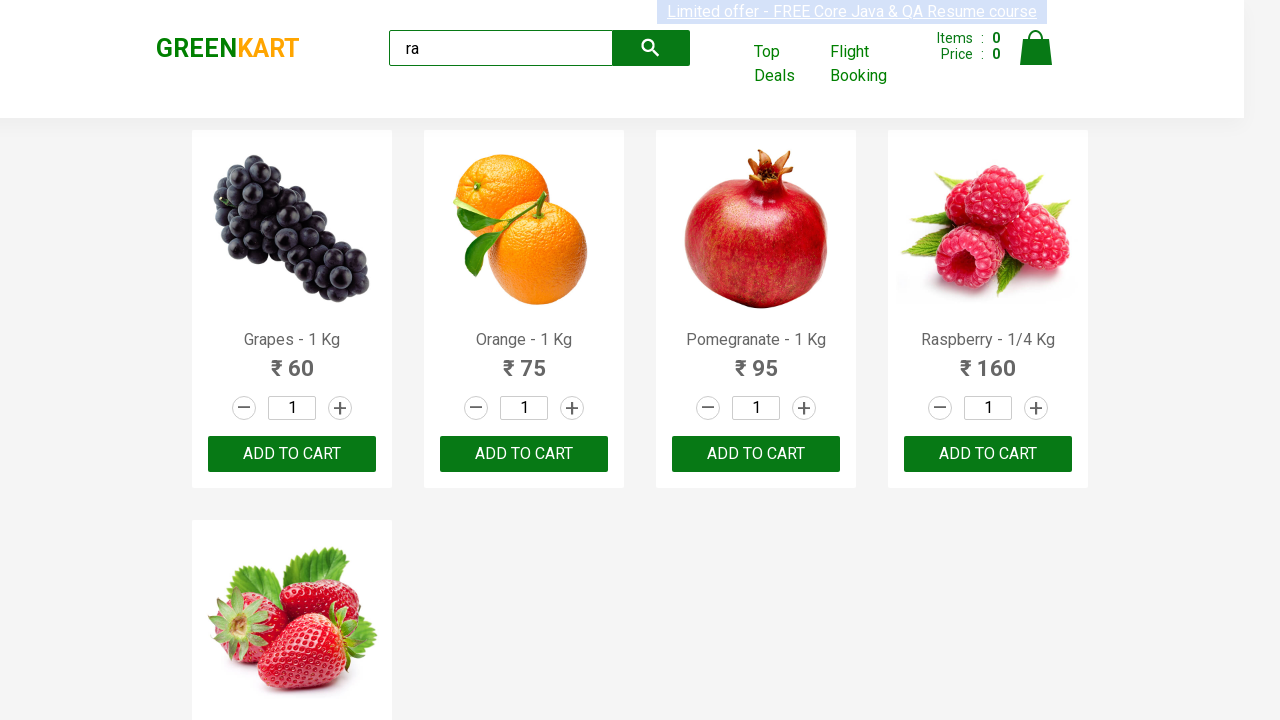

Found 5 products in search results
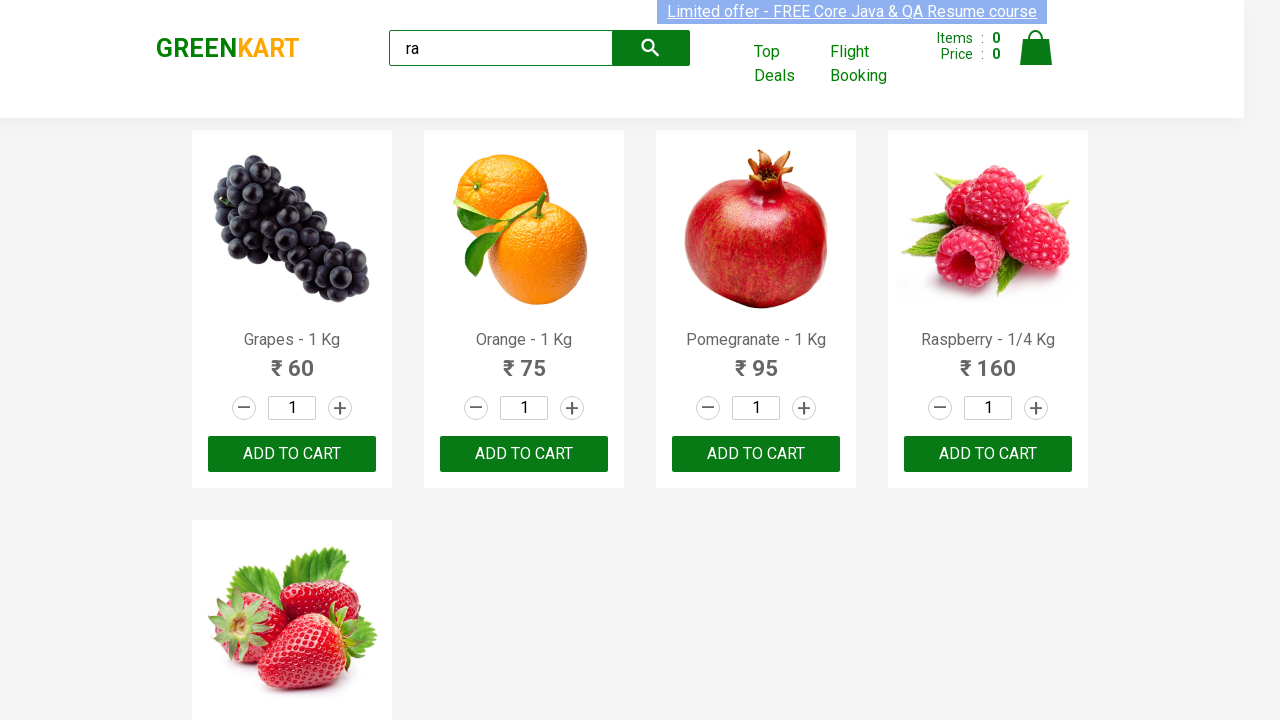

Retrieved product name: Grapes - 1 Kg
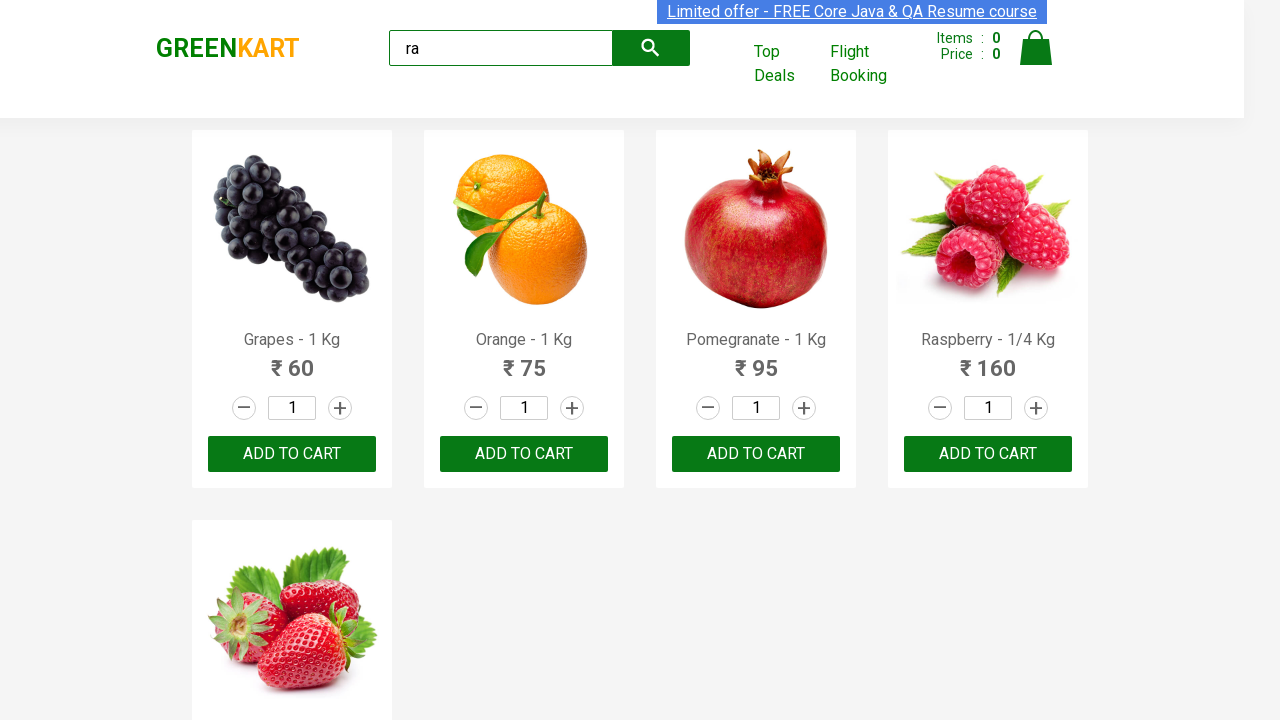

Retrieved product name: Orange - 1 Kg
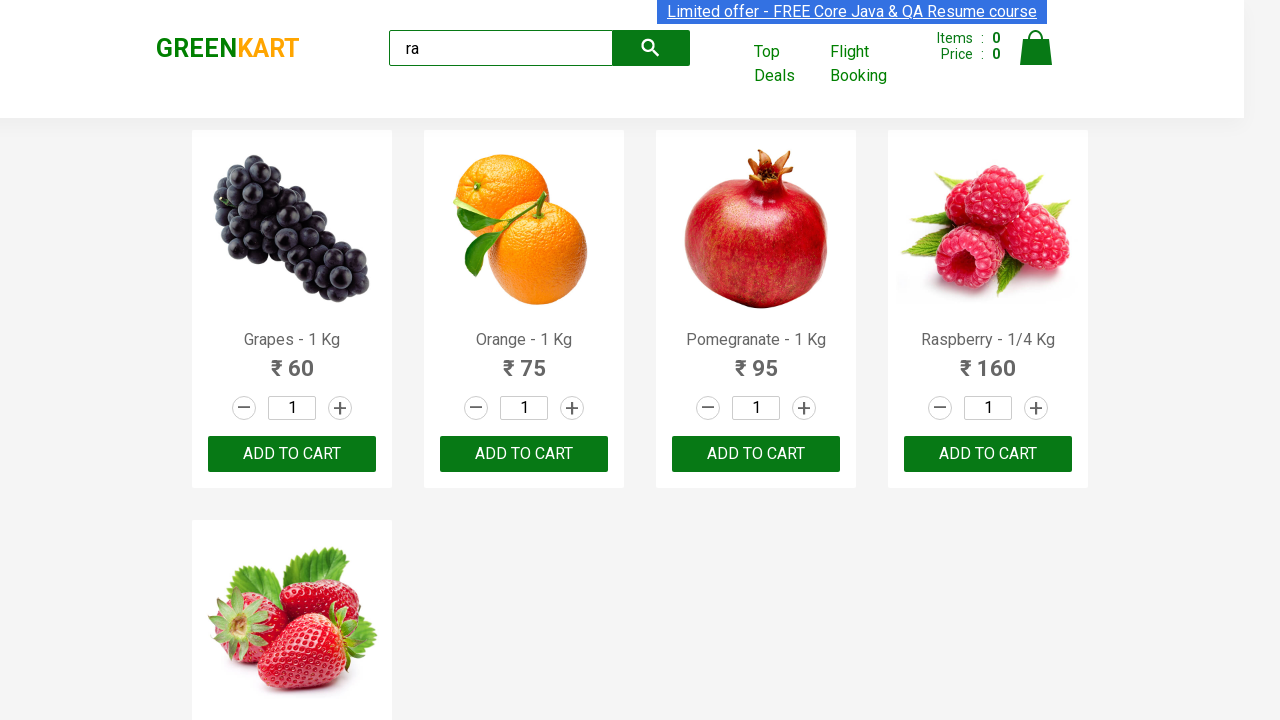

Retrieved product name: Pomegranate - 1 Kg
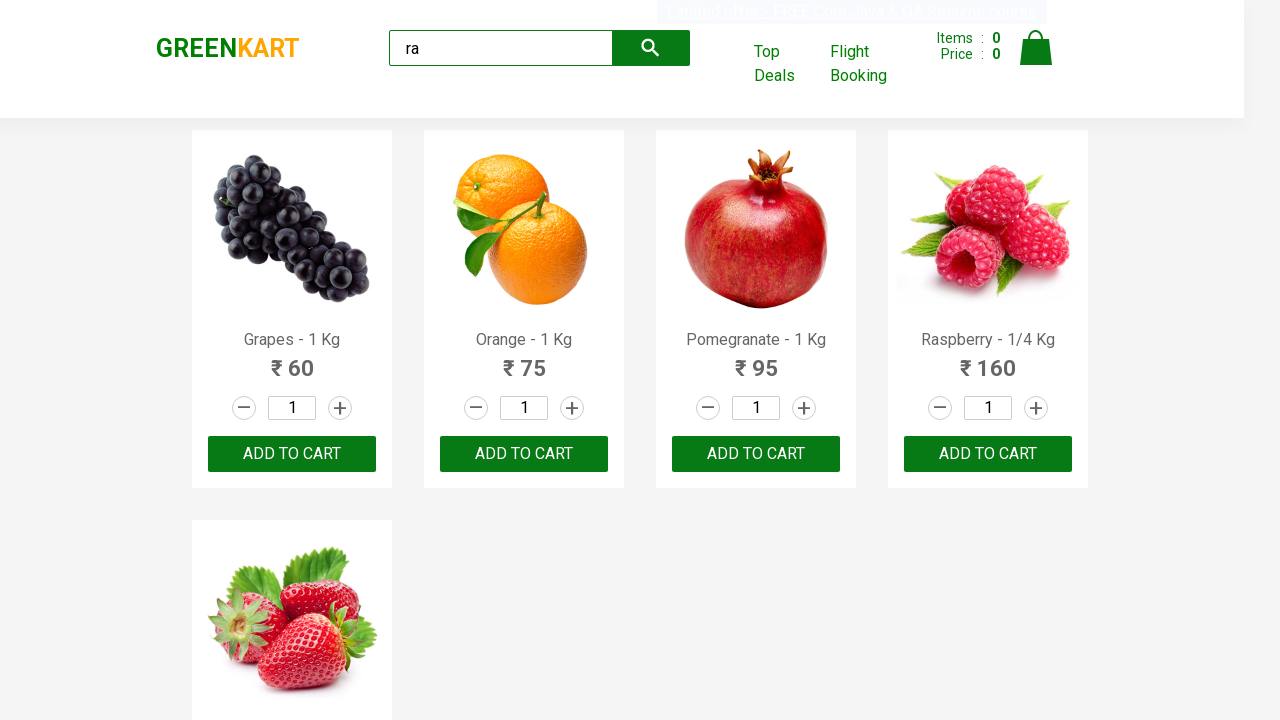

Clicked add button for Pomegranate product at (756, 454) on .products .product >> nth=2 >> button
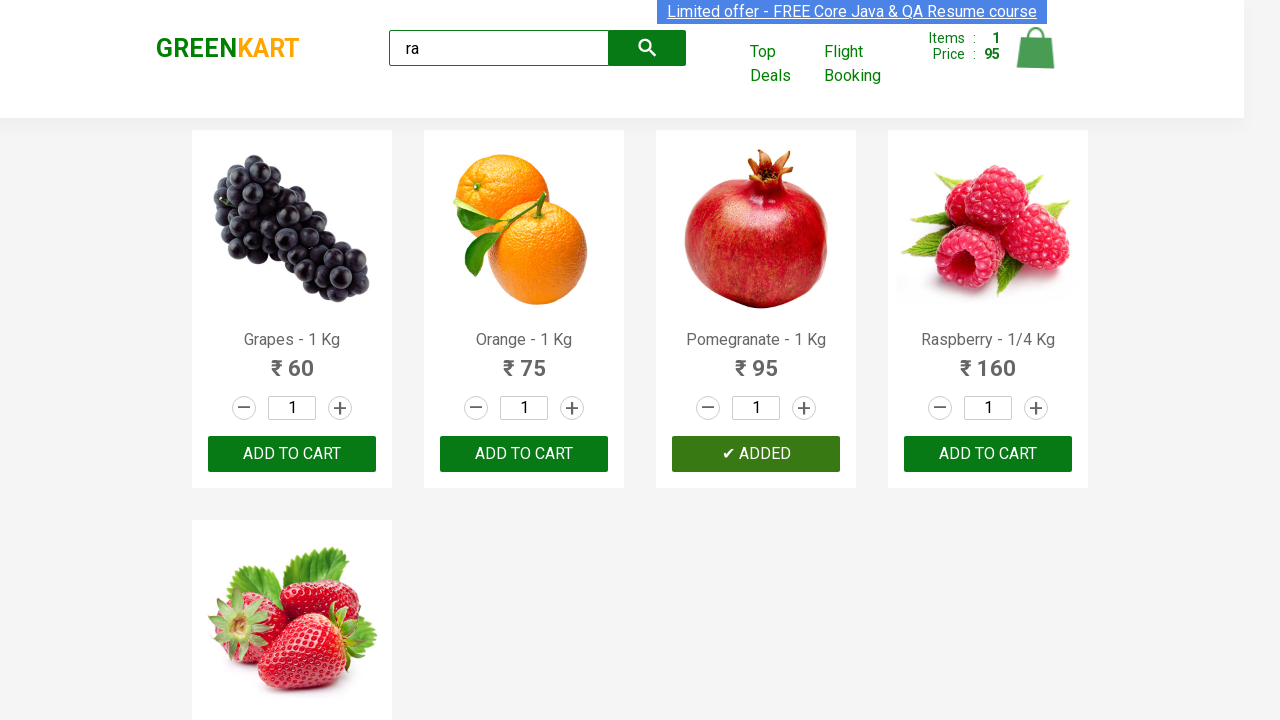

Located cart item count element
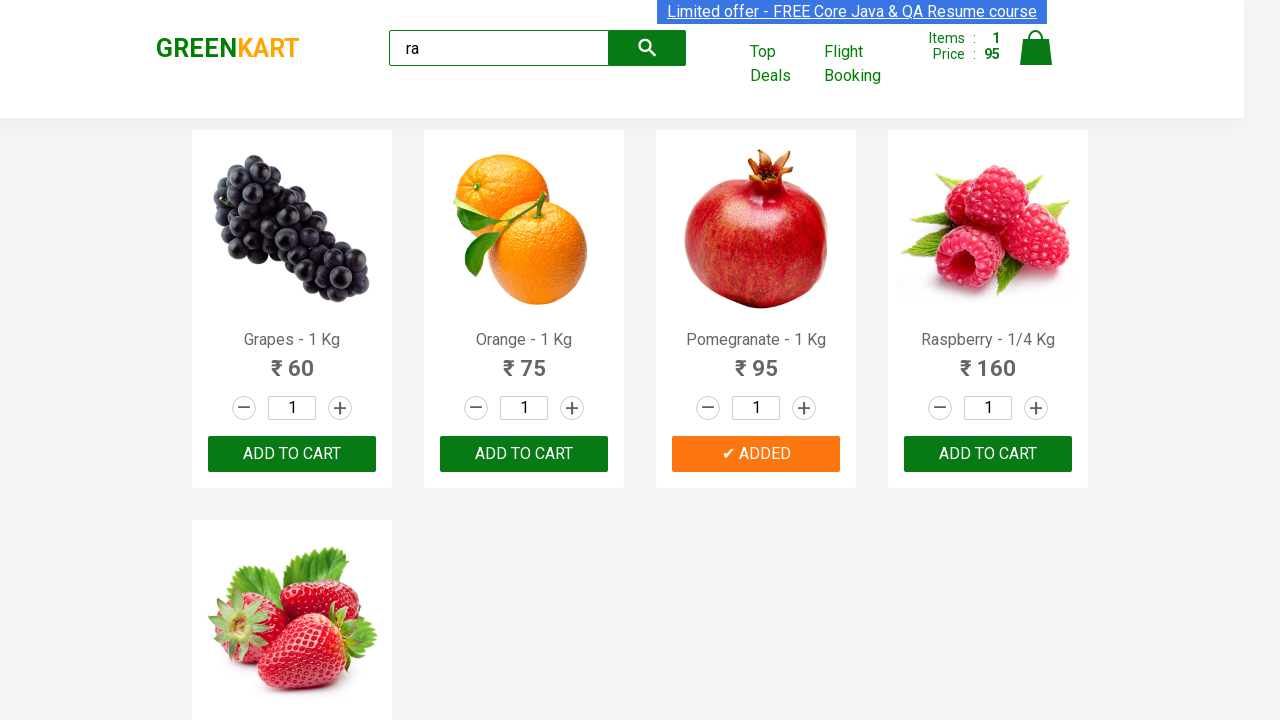

Verified that cart contains exactly 1 item
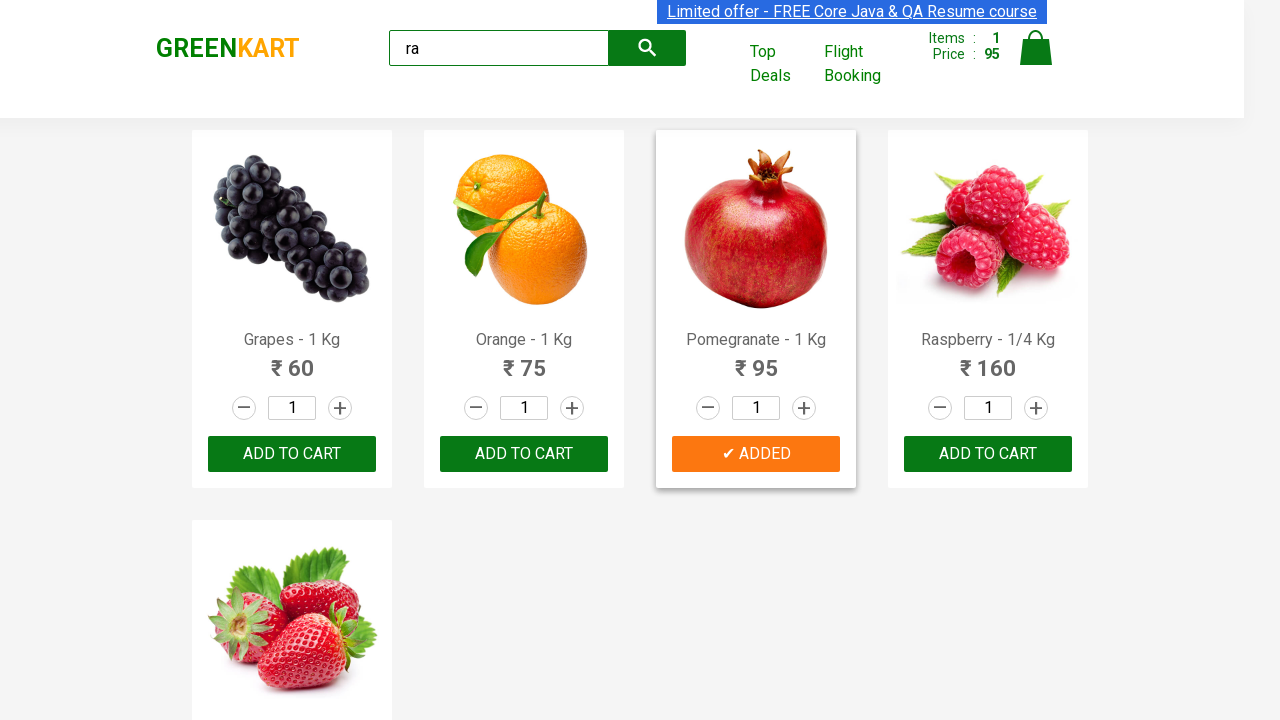

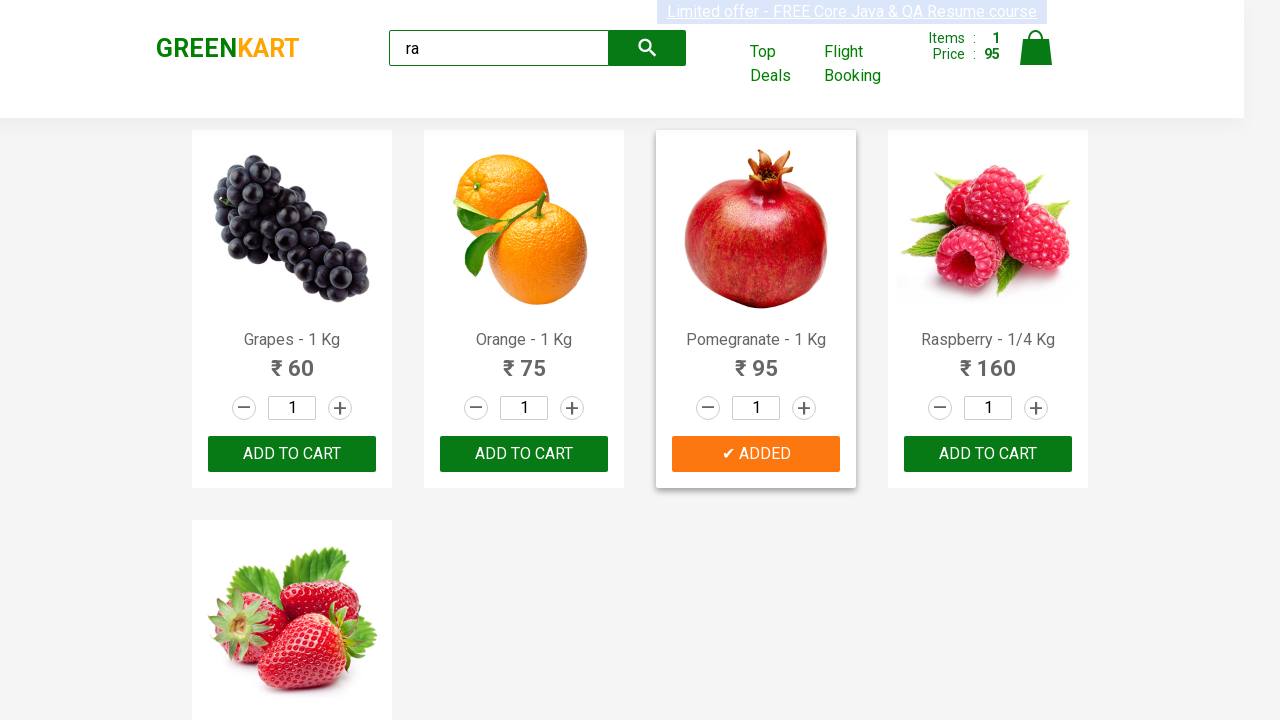